Tests number input functionality by navigating to the inputs page and entering a numeric value into the number input field

Starting URL: https://the-internet.herokuapp.com/inputs

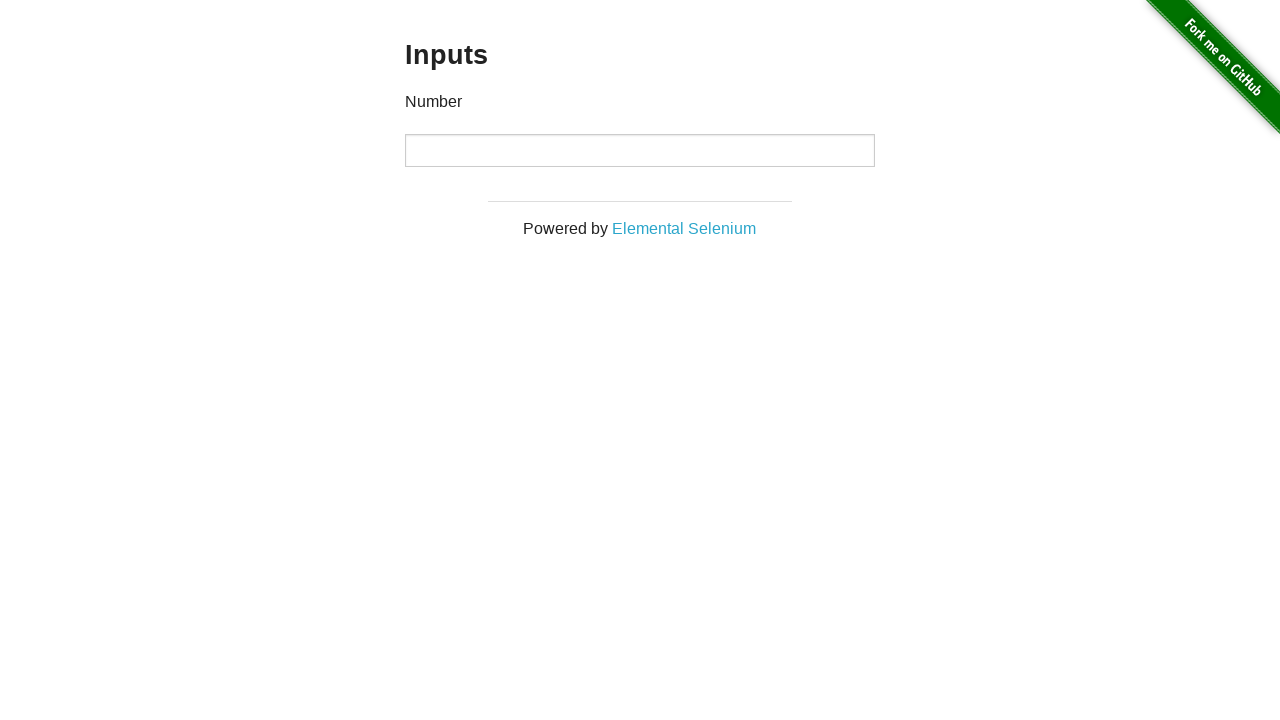

Navigated to inputs page and URL confirmed
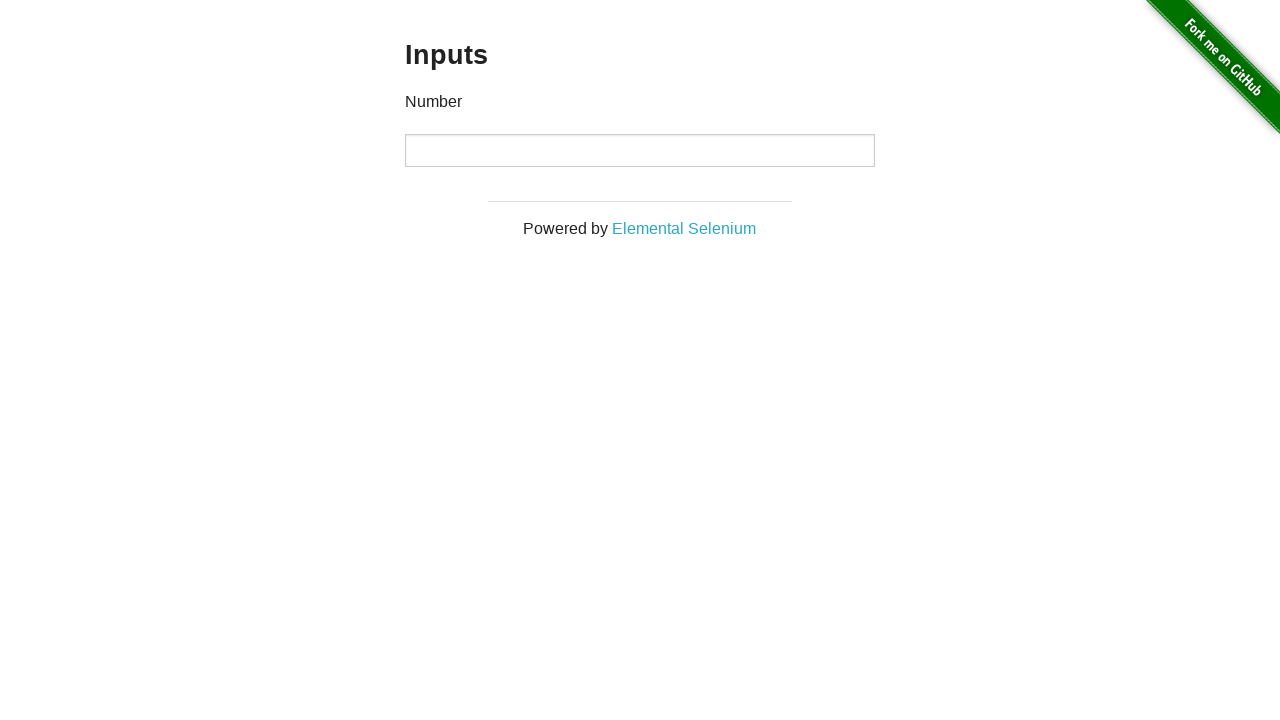

Entered numeric value '5' into number input field on input[type='number']
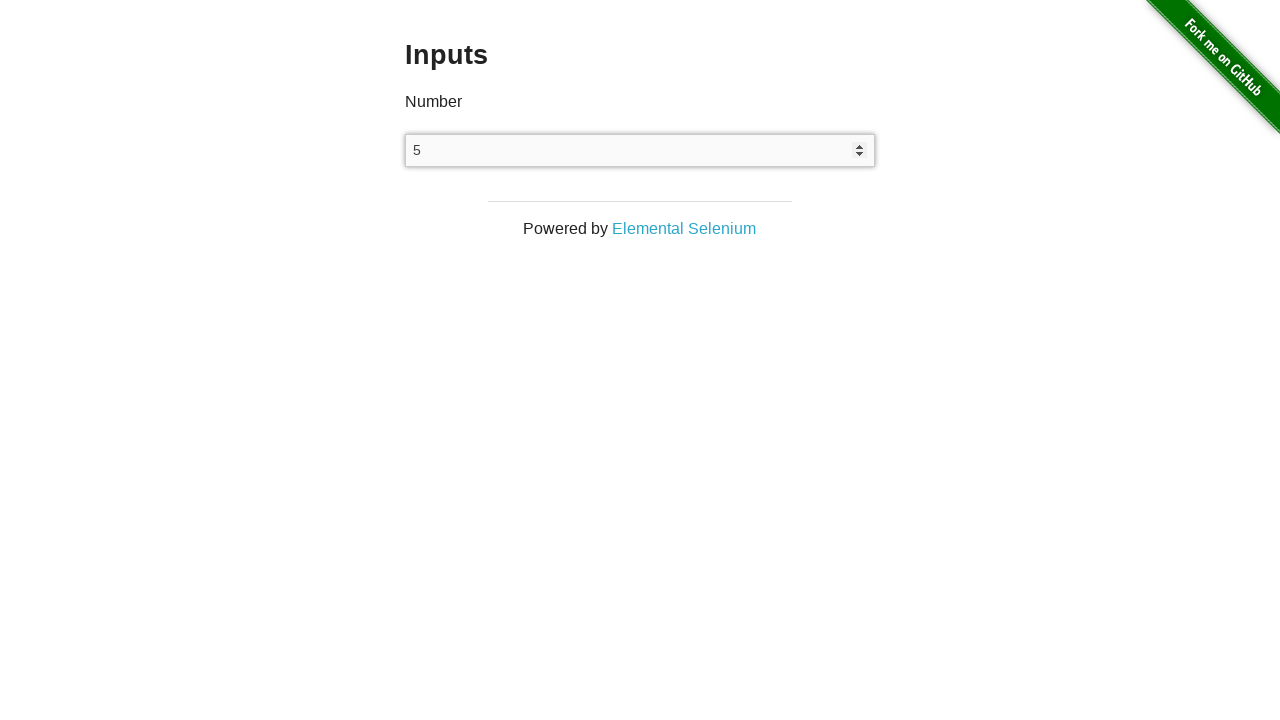

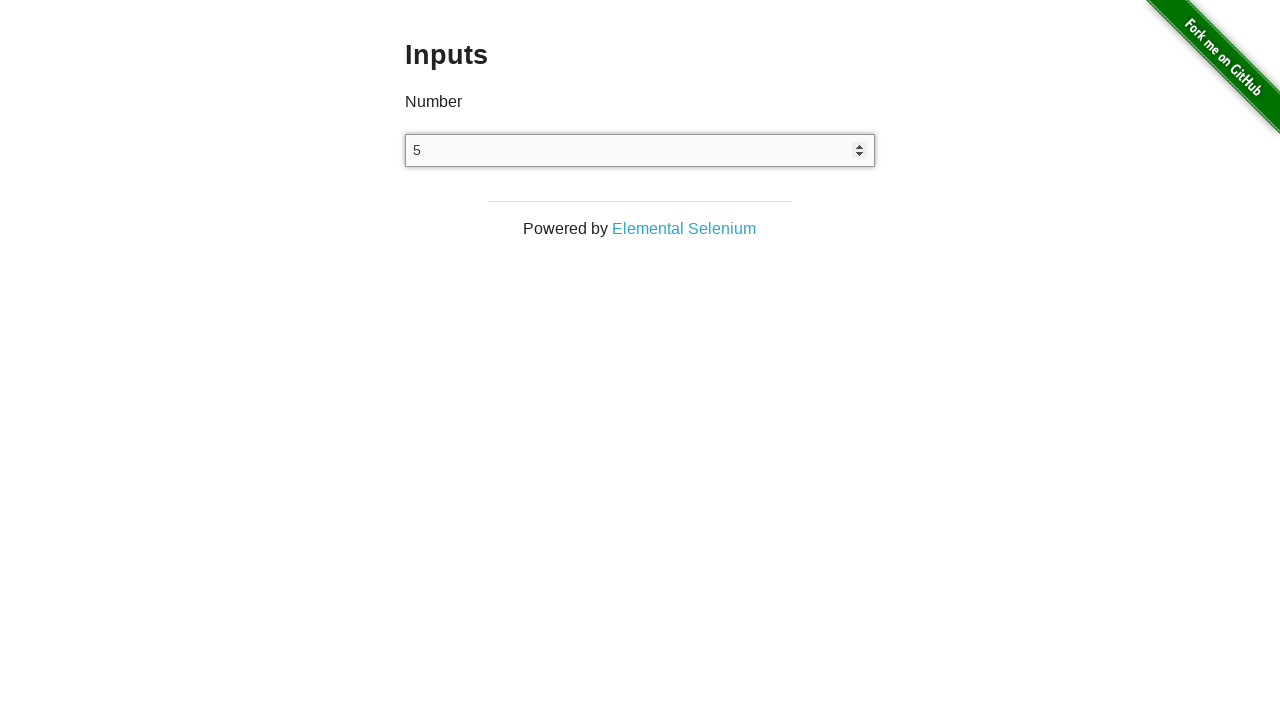